Tests horizontal scrolling functionality on a webpage by scrolling 4500 pixels to the right using JavaScript execution

Starting URL: https://quickyes.in/

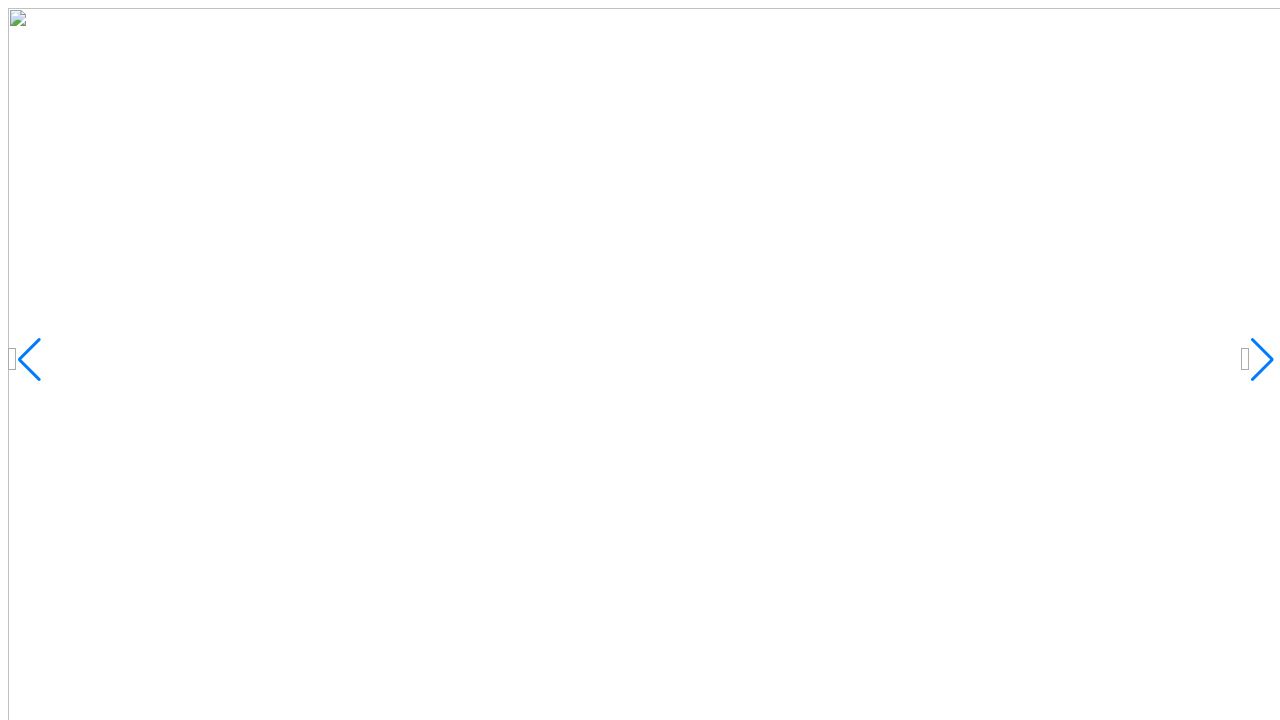

Scrolled horizontally 4500 pixels to the right using JavaScript executor
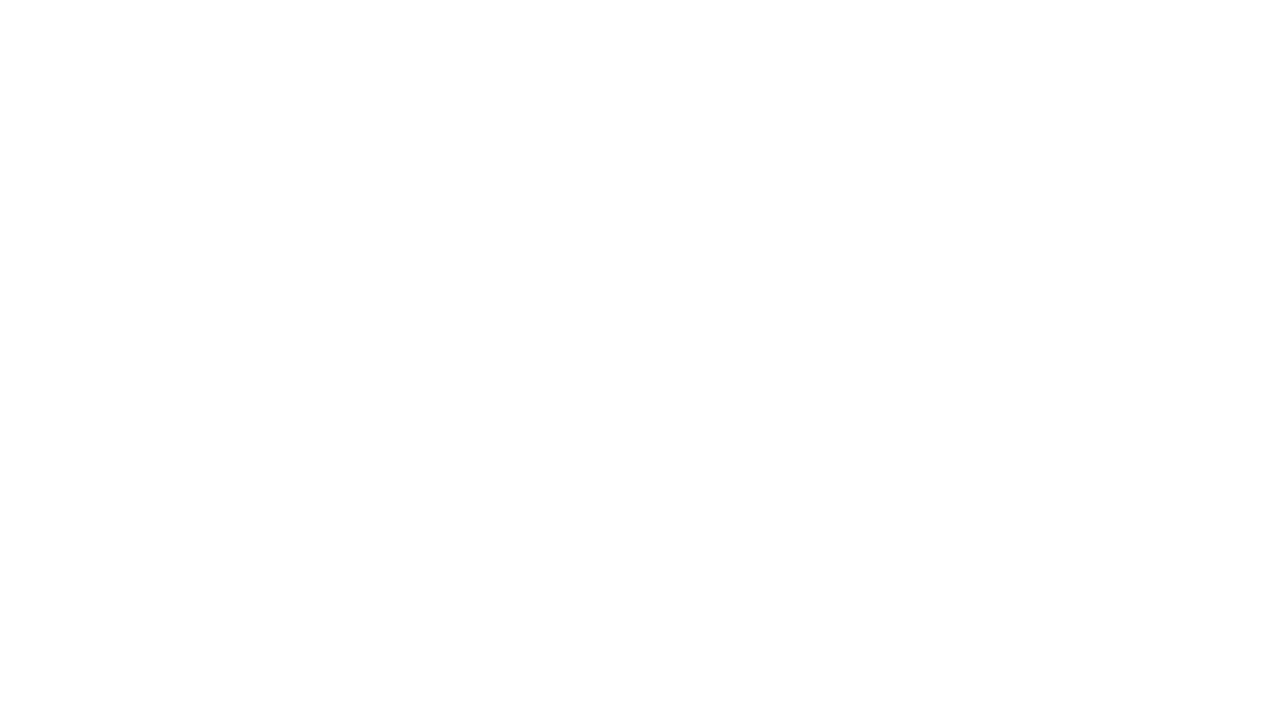

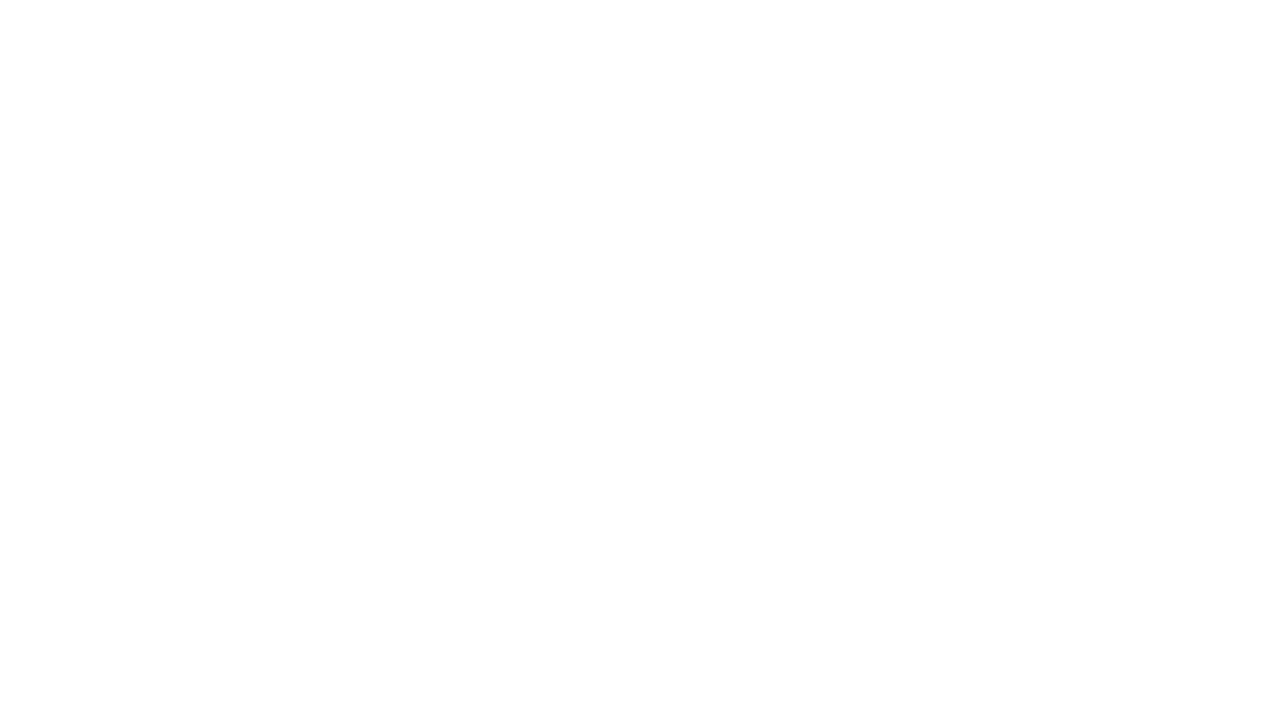